Tests the complete purchase flow from adding item to cart through checkout and order placement

Starting URL: http://practice.automationtesting.in/

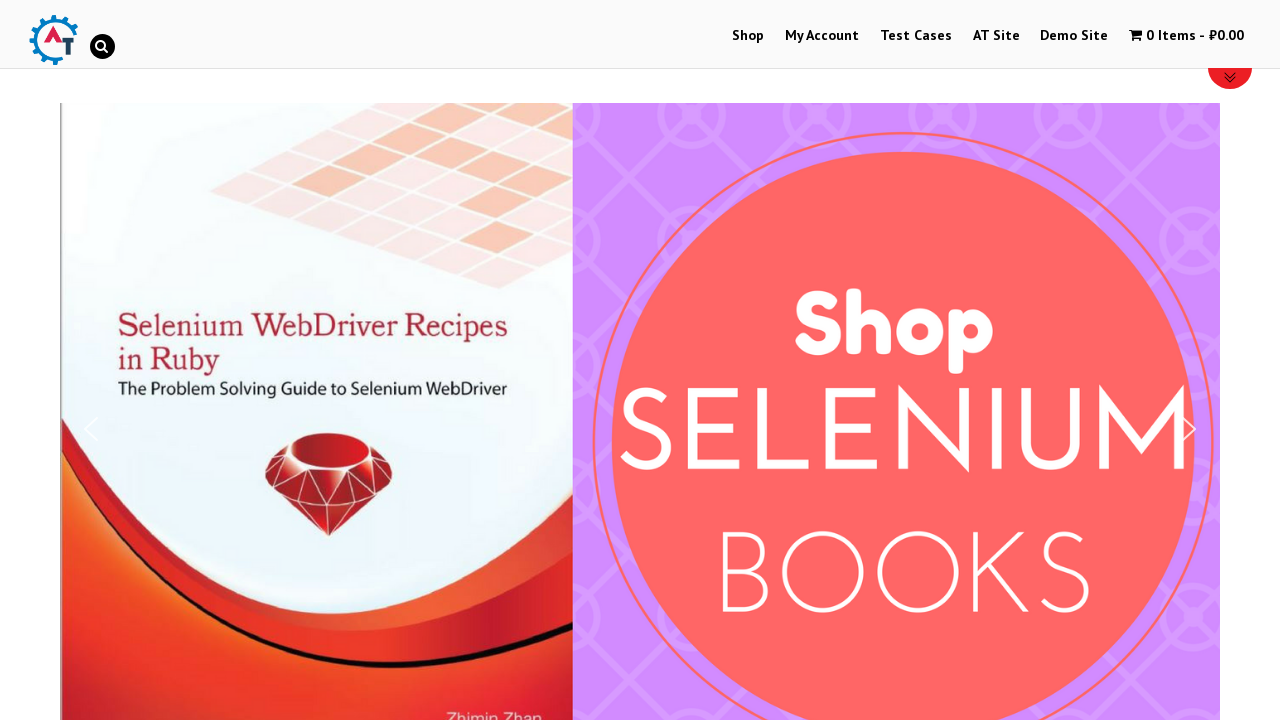

Clicked Shop link to navigate to shop at (748, 36) on text=Shop
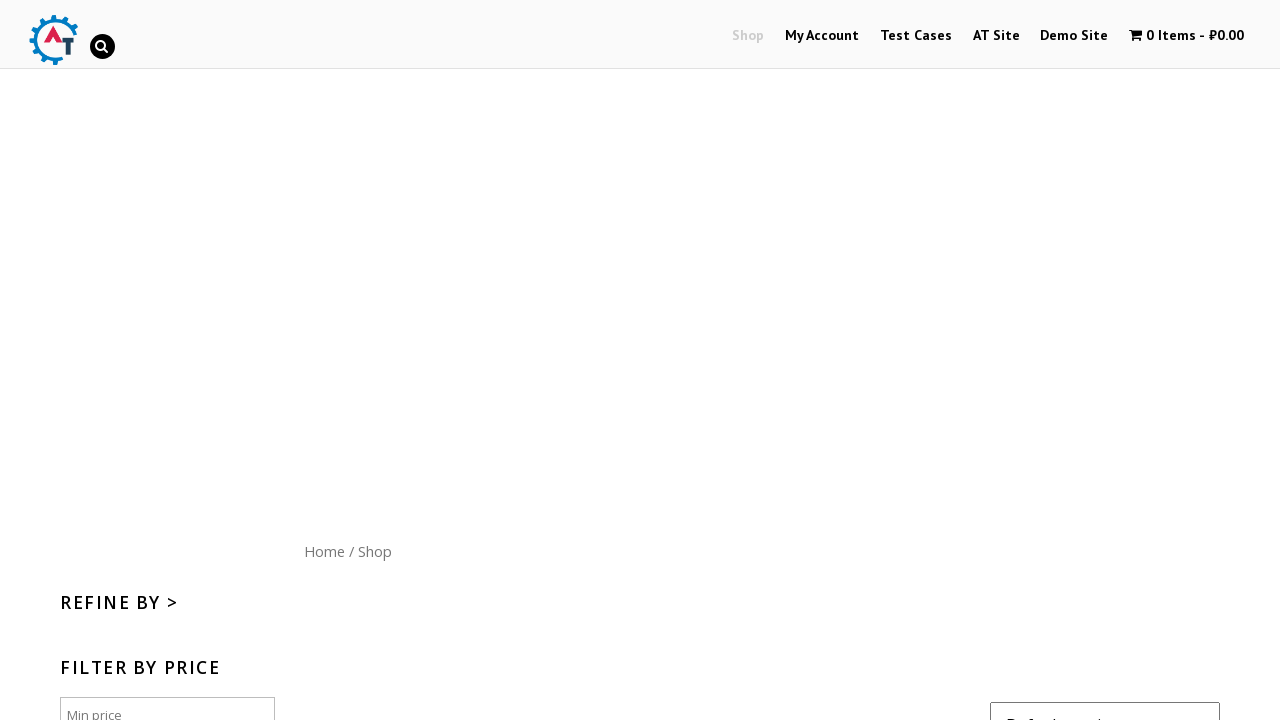

Scrolled down 300px to view products
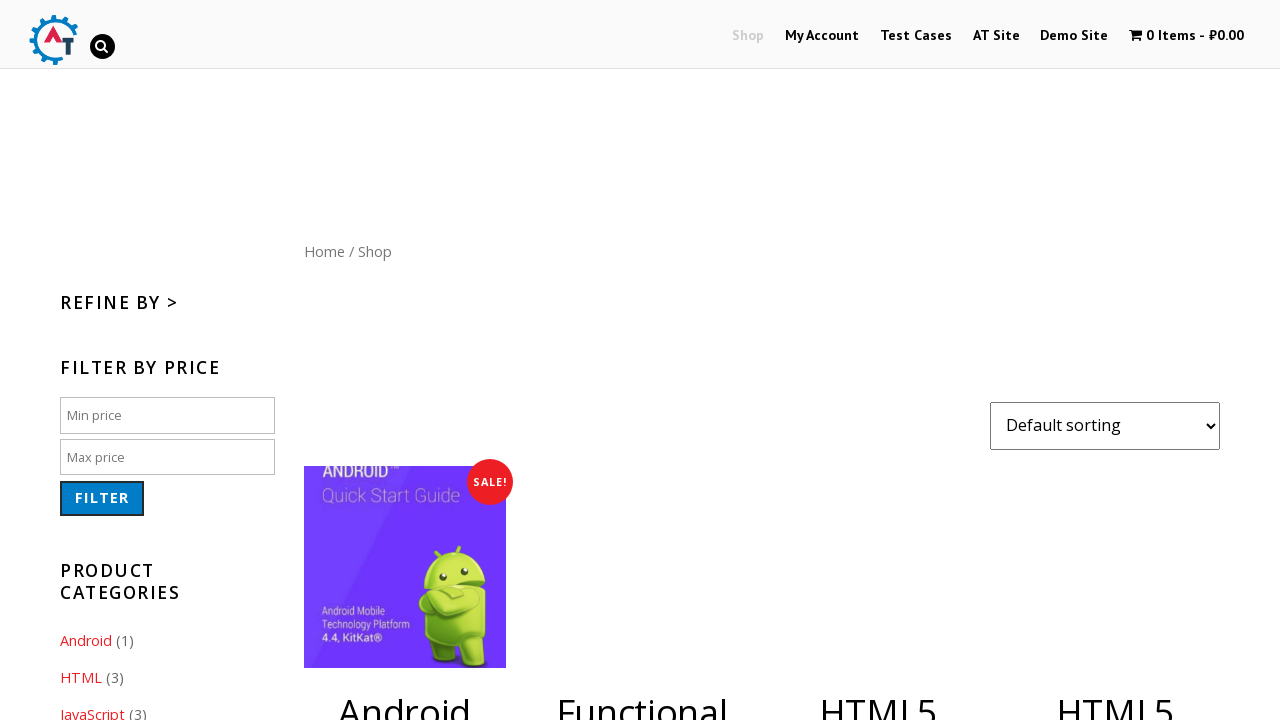

Added product (ID: 182) to basket at (1115, 361) on [data-product_id='182']
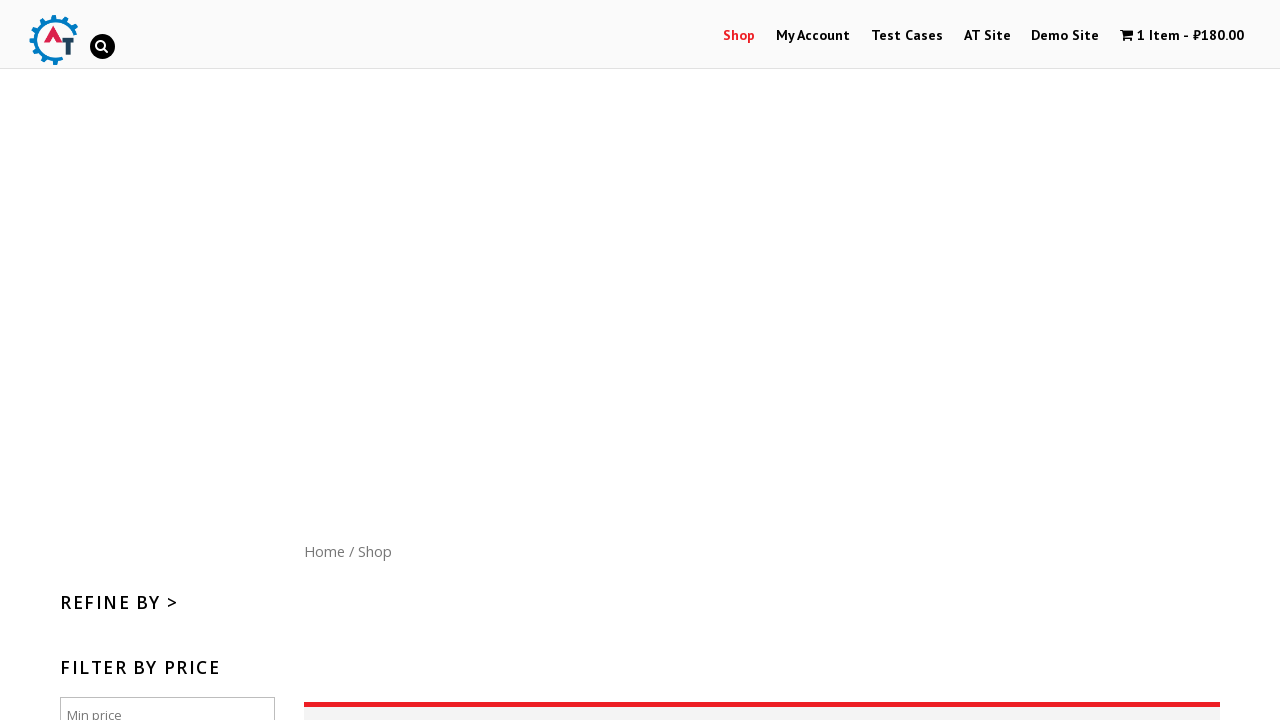

Clicked to view shopping cart at (1182, 36) on [title='View your shopping cart']
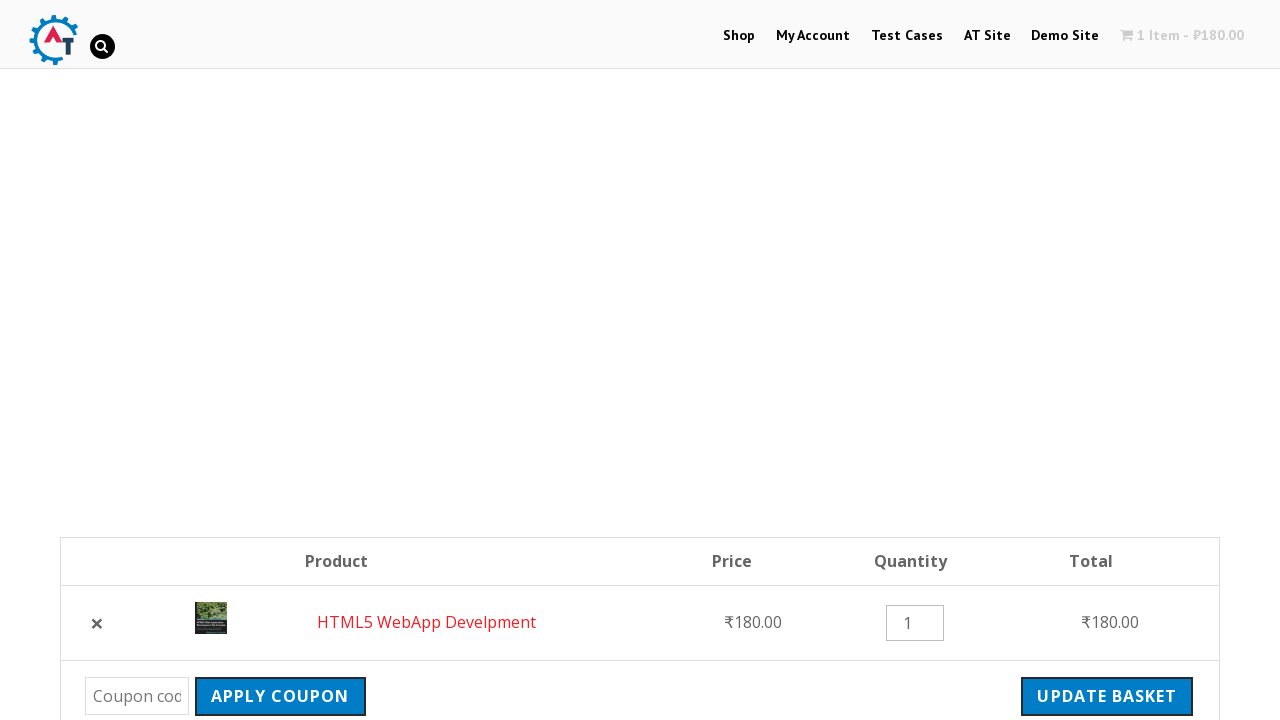

Checkout button appeared
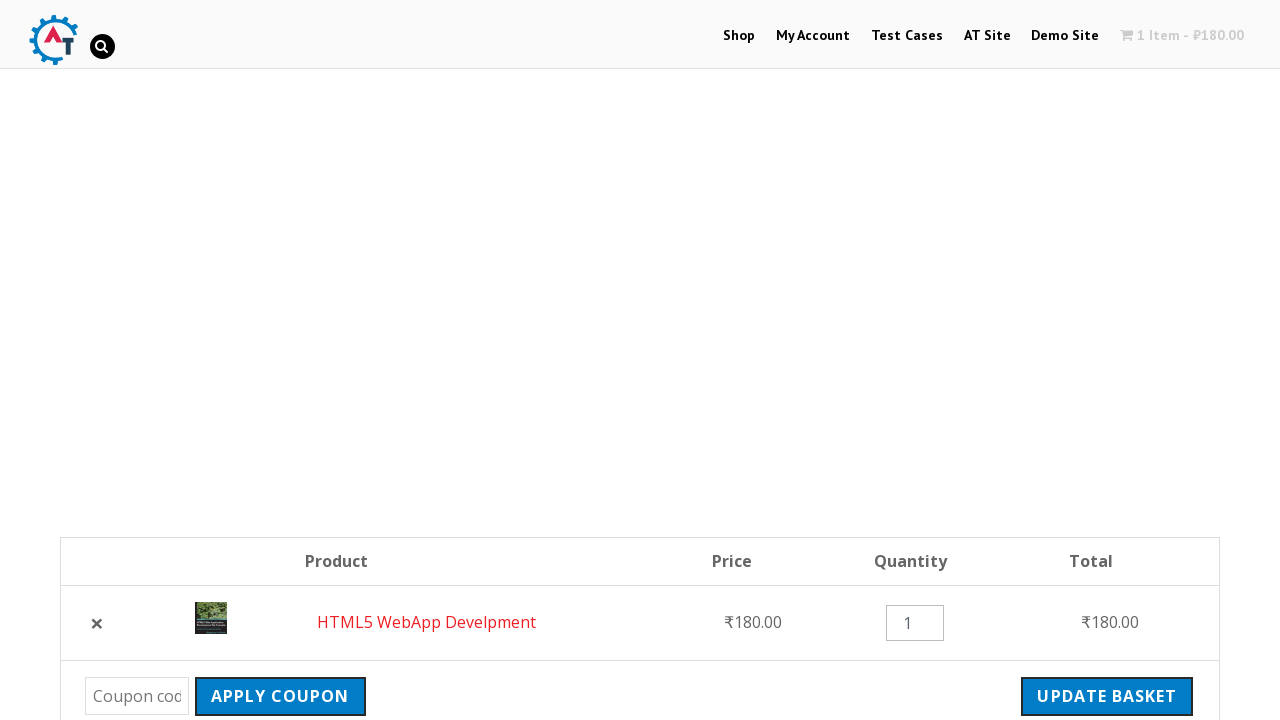

Clicked proceed to checkout button at (1098, 360) on .wc-forward
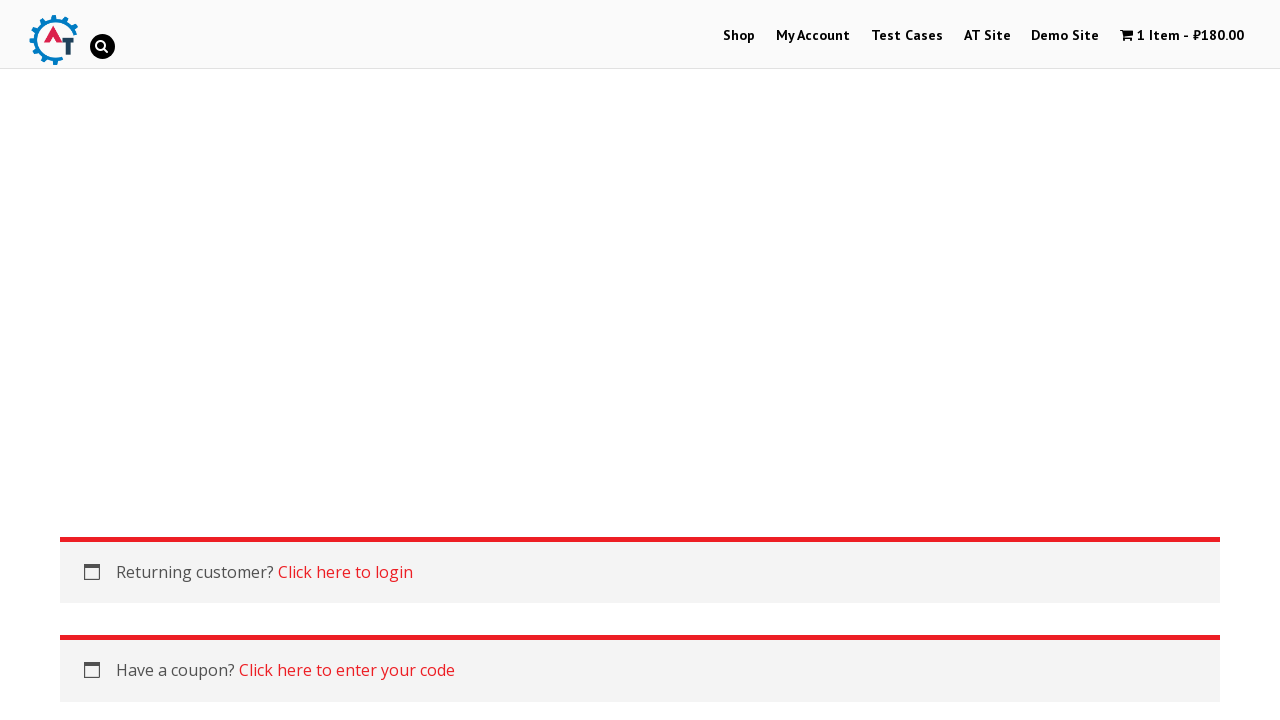

Checkout form loaded with billing fields visible
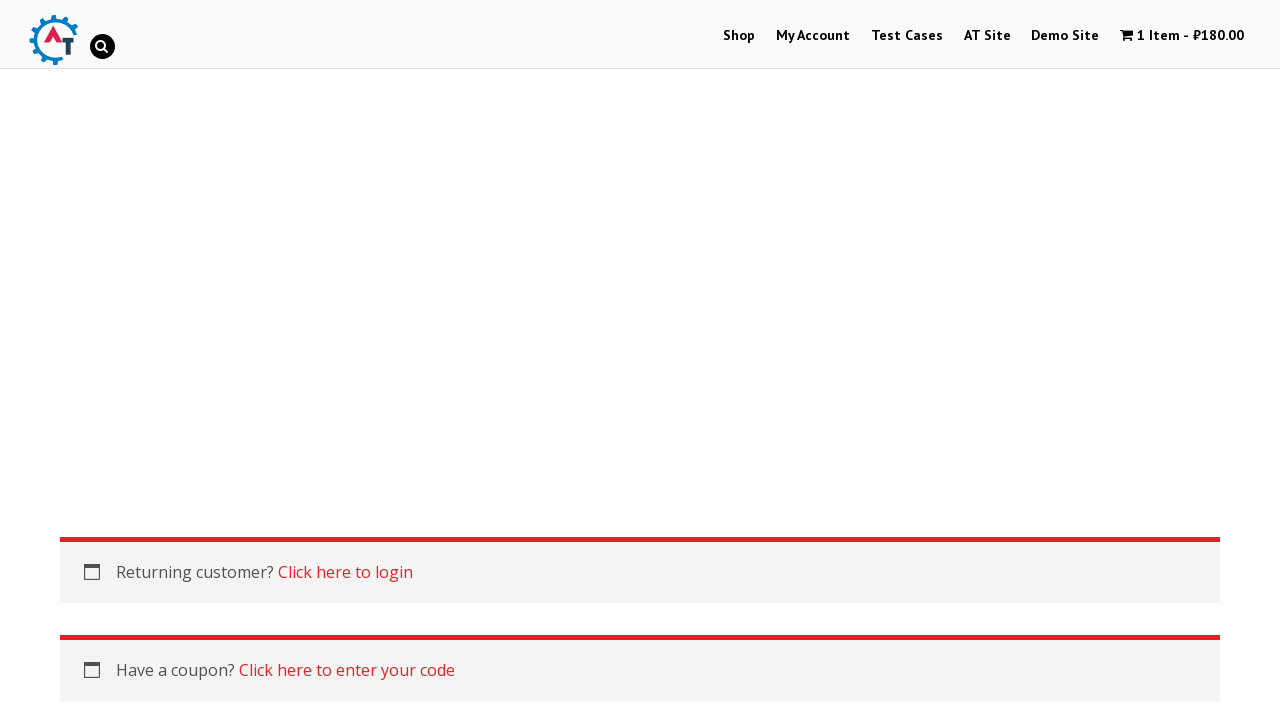

Filled billing first name: Mike on #billing_first_name
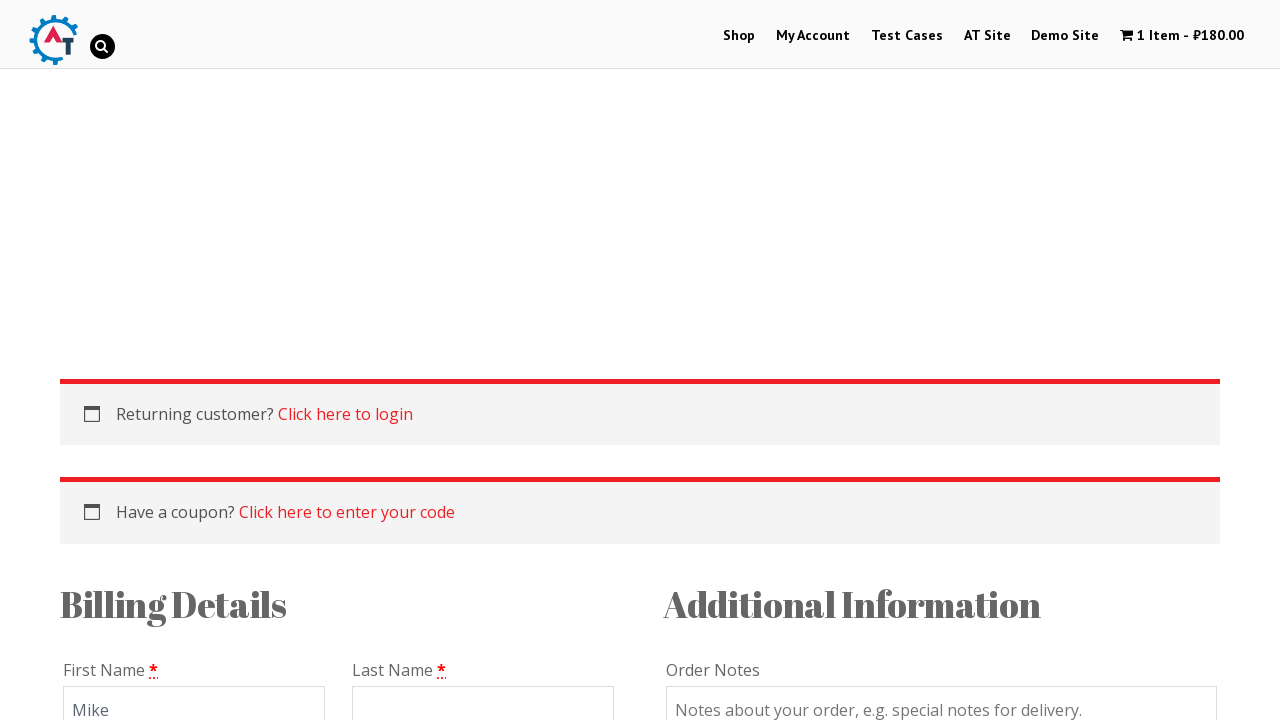

Filled billing last name: Lider on #billing_last_name
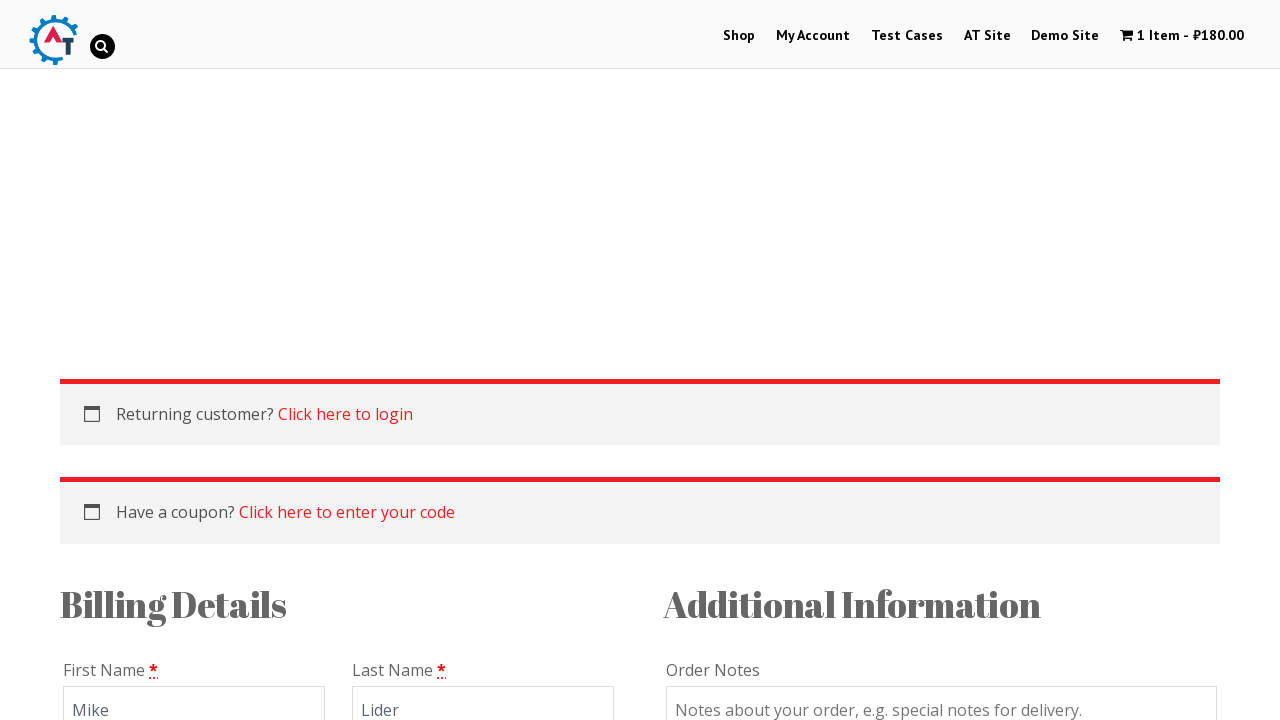

Filled billing email: testuser@example.com on #billing_email
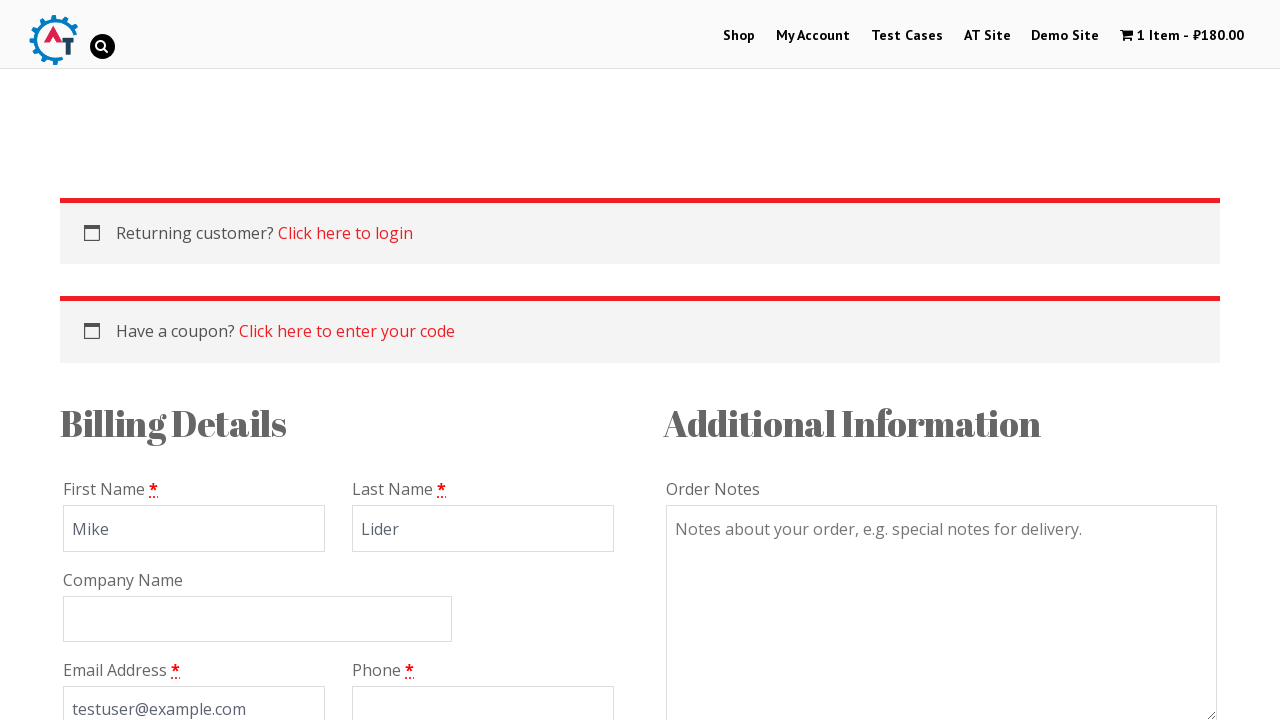

Filled billing phone: 86955555555 on #billing_phone
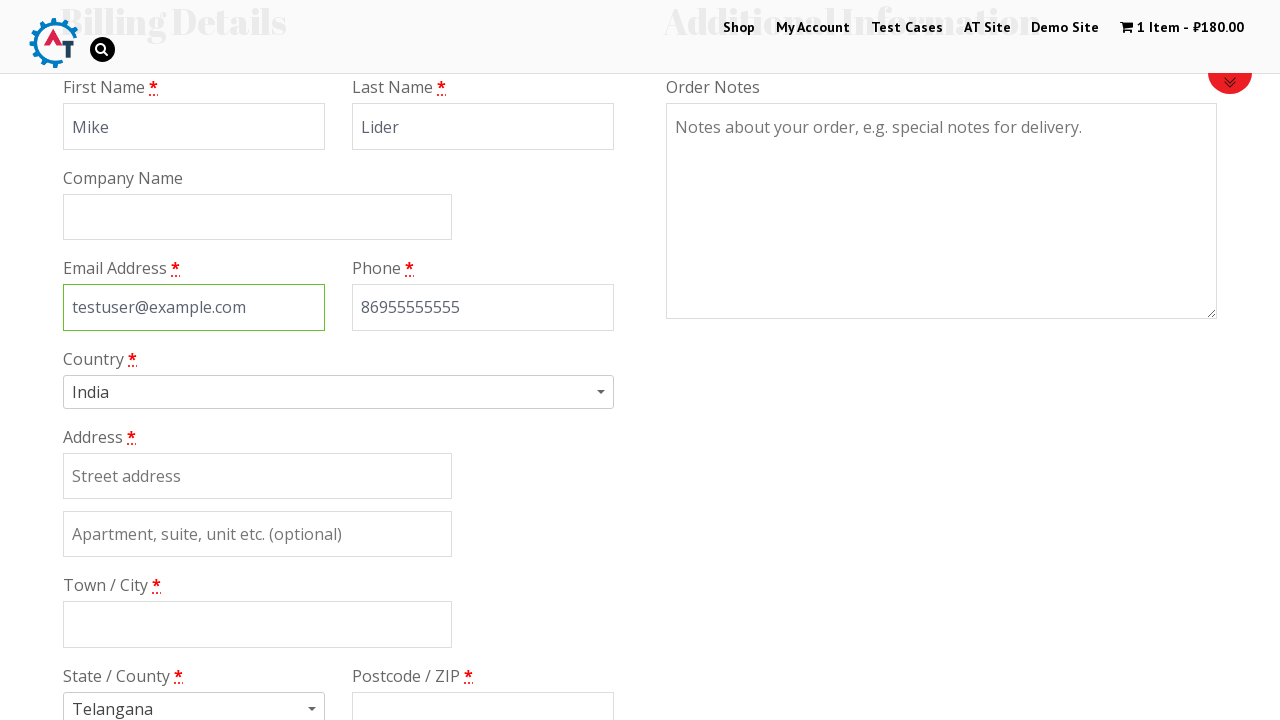

Opened billing country dropdown at (338, 392) on #s2id_billing_country
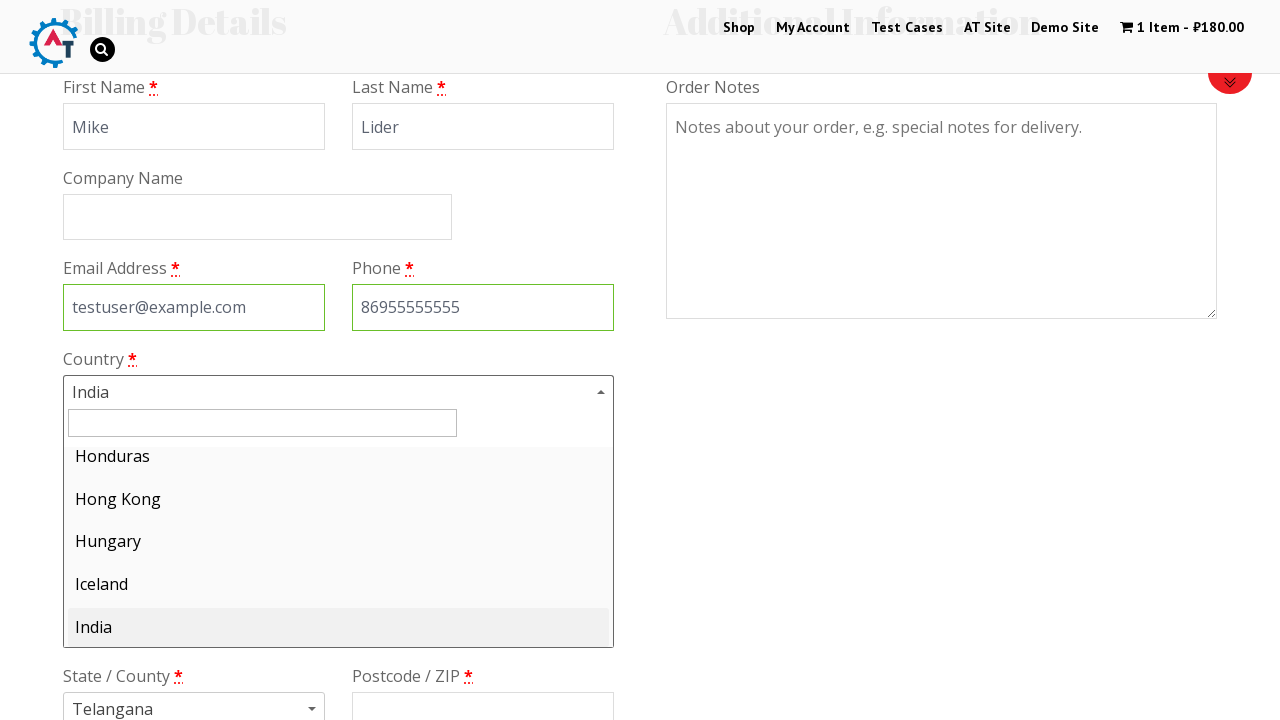

Selected country from dropdown at (338, 547) on #select2-result-label-22
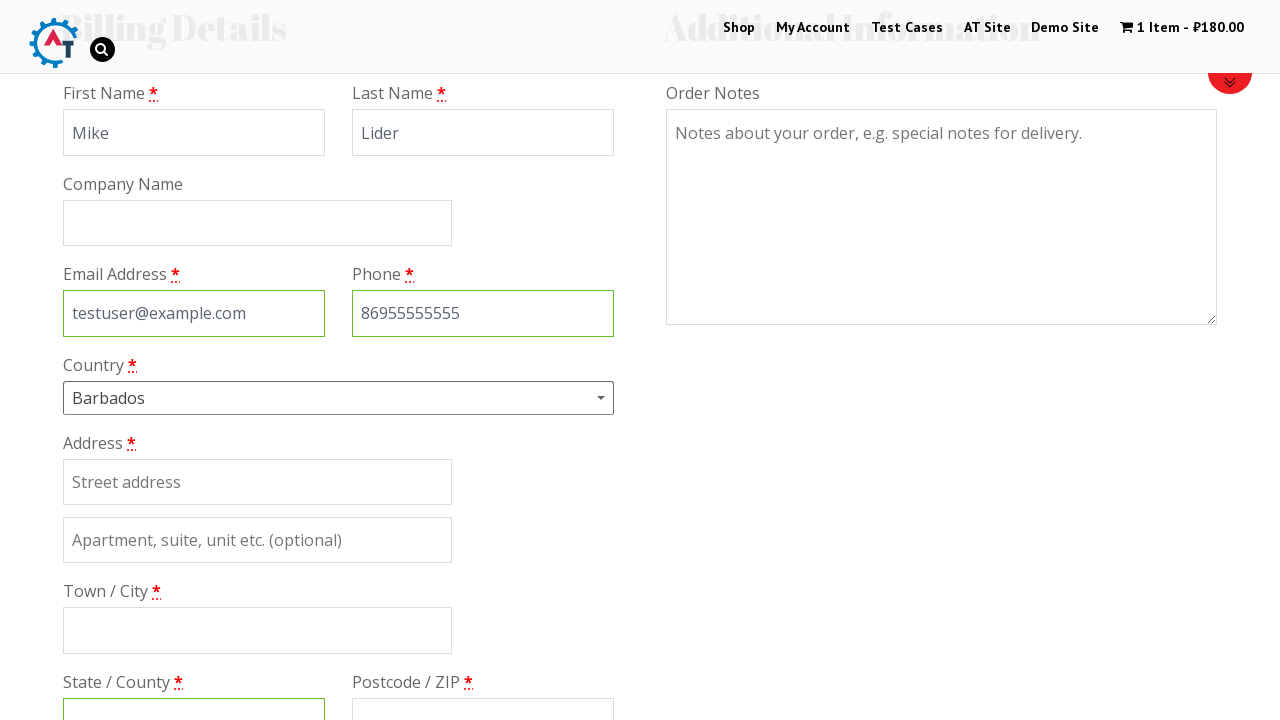

Filled billing address line 1: Nemiga 9 on #billing_address_1
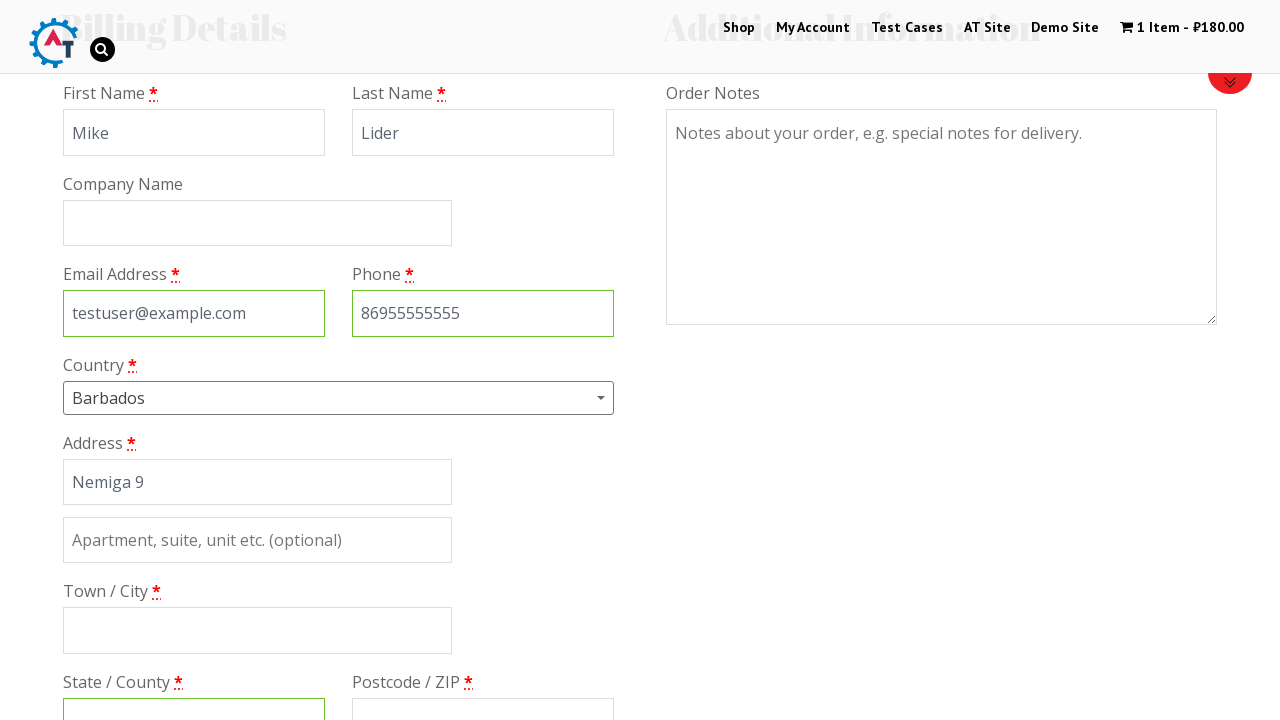

Filled billing address line 2: 12 on #billing_address_2
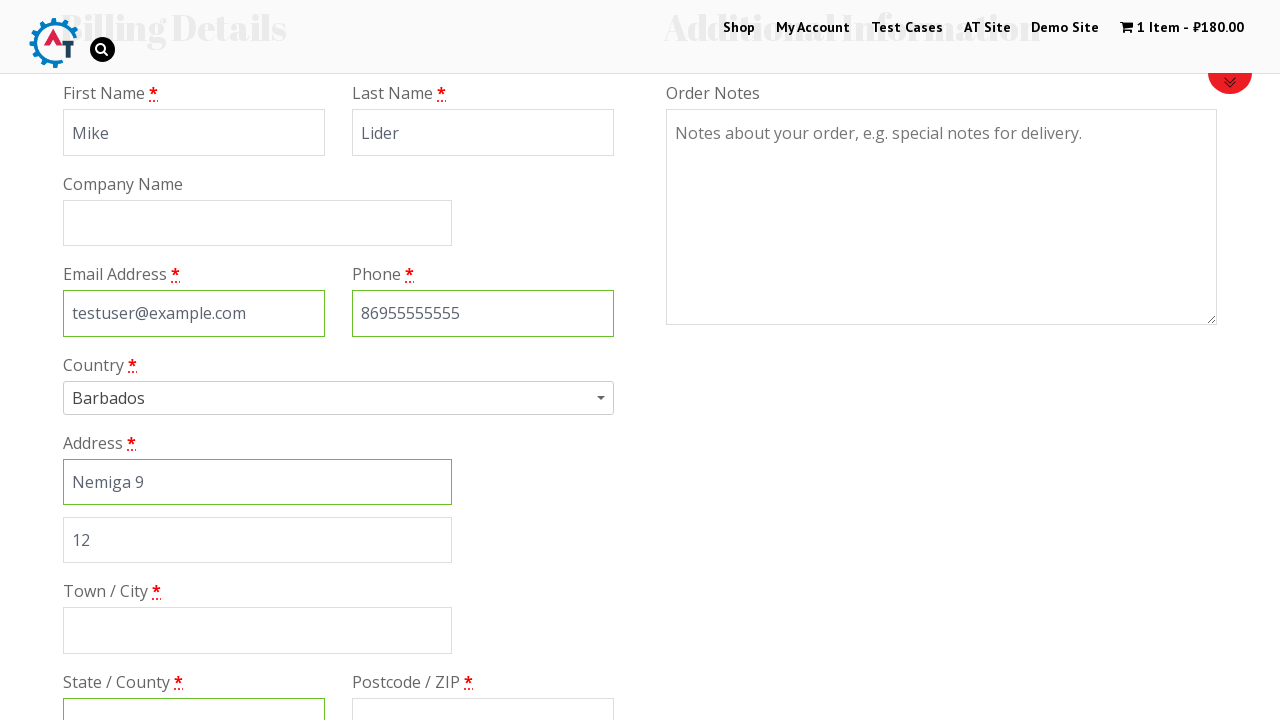

Filled billing city: Minsk on input[name='billing_city']
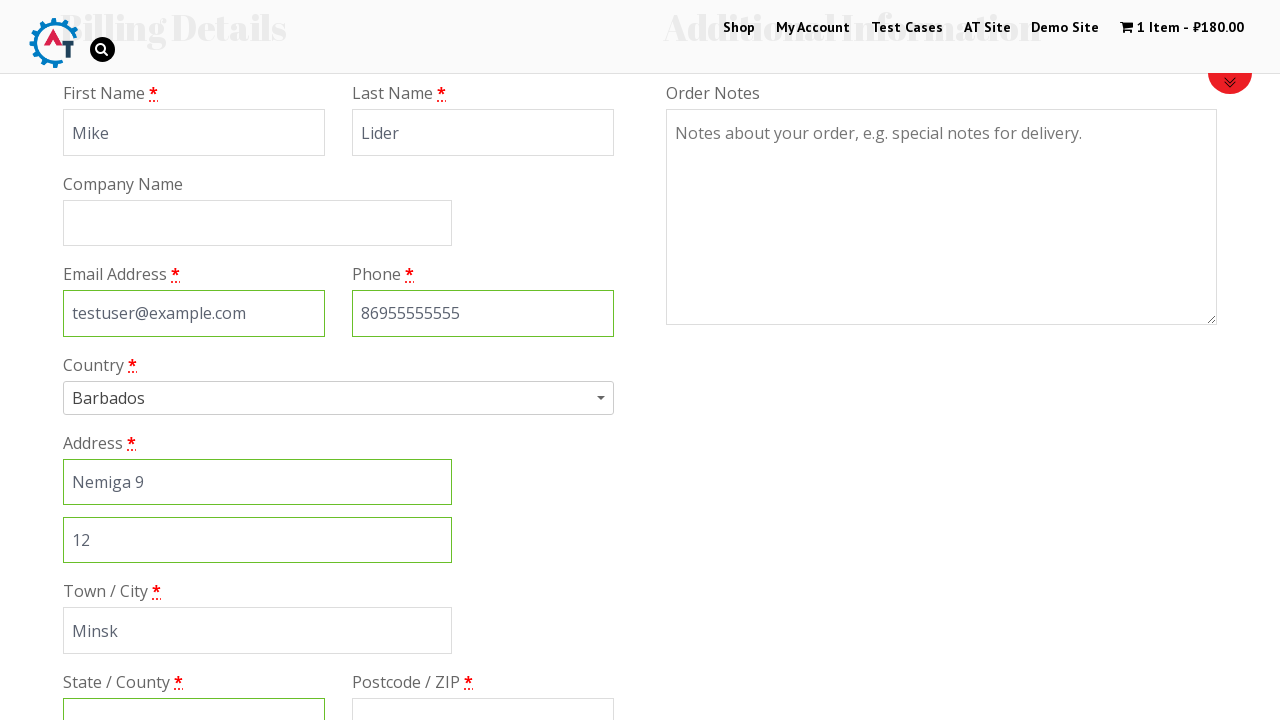

Filled billing state: Minskaya on input[name='billing_state']
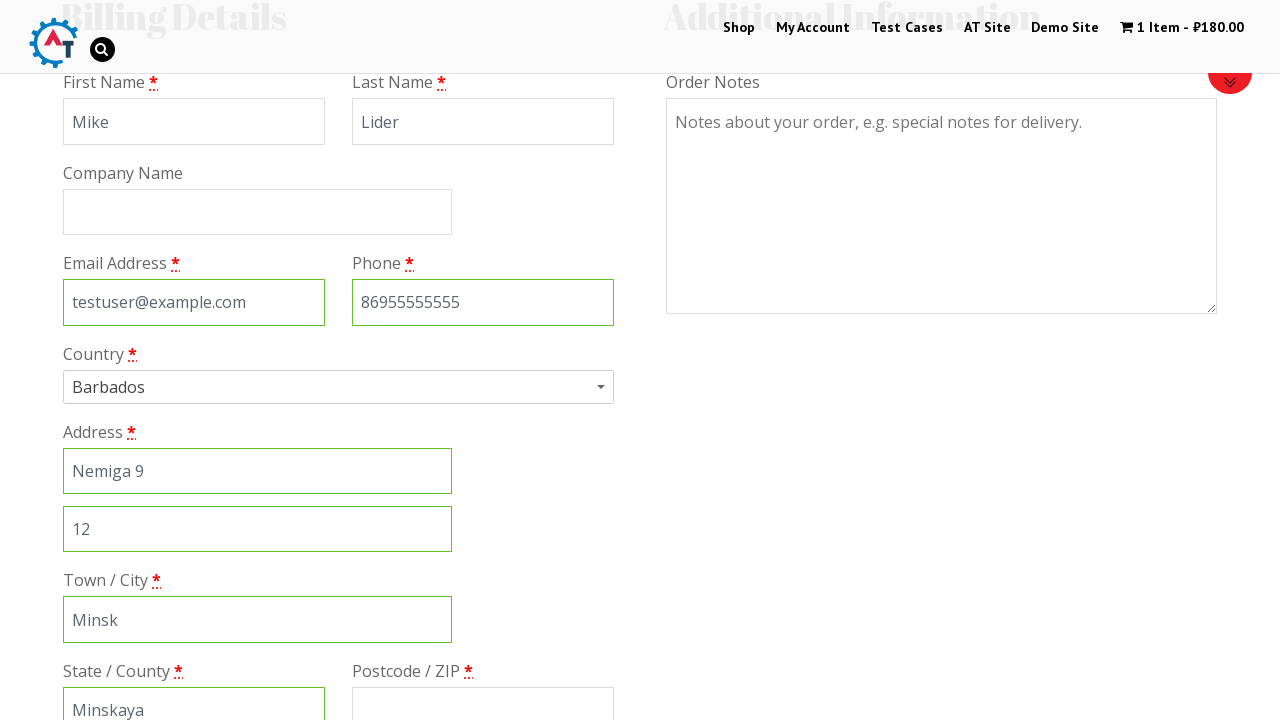

Filled billing postcode: 220220 on input[name='billing_postcode']
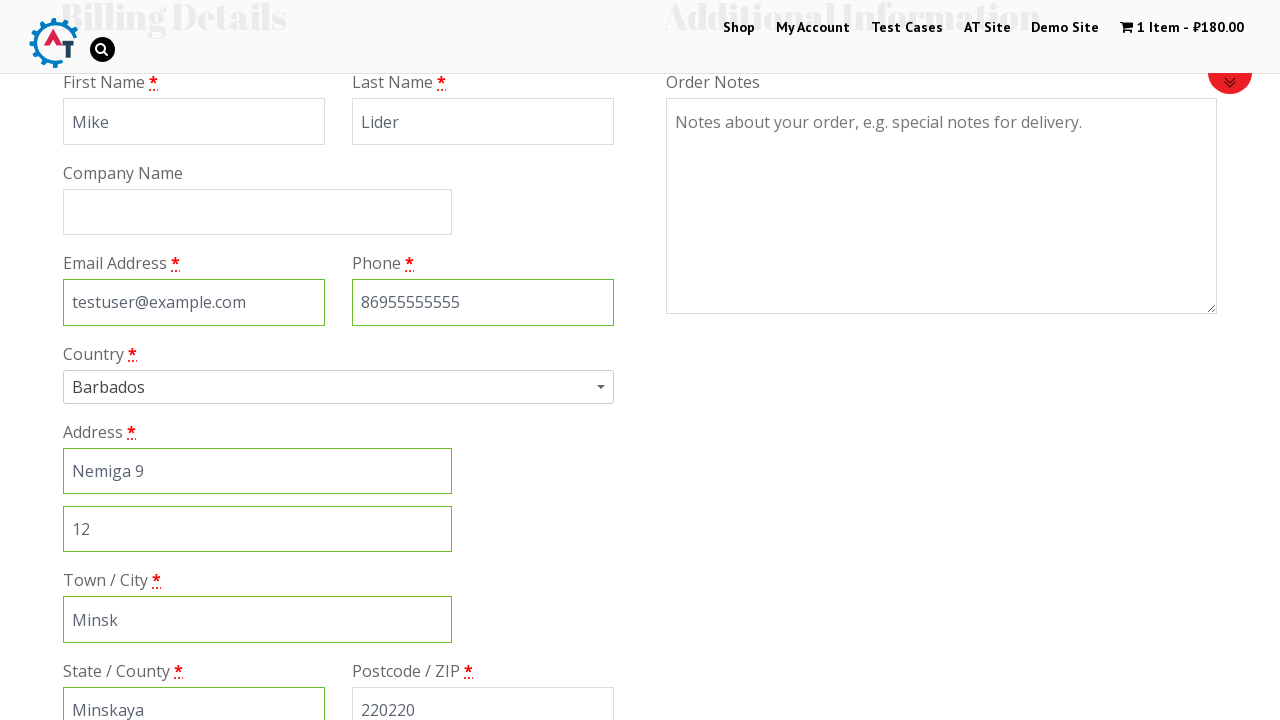

Scrolled down 600px to view payment methods
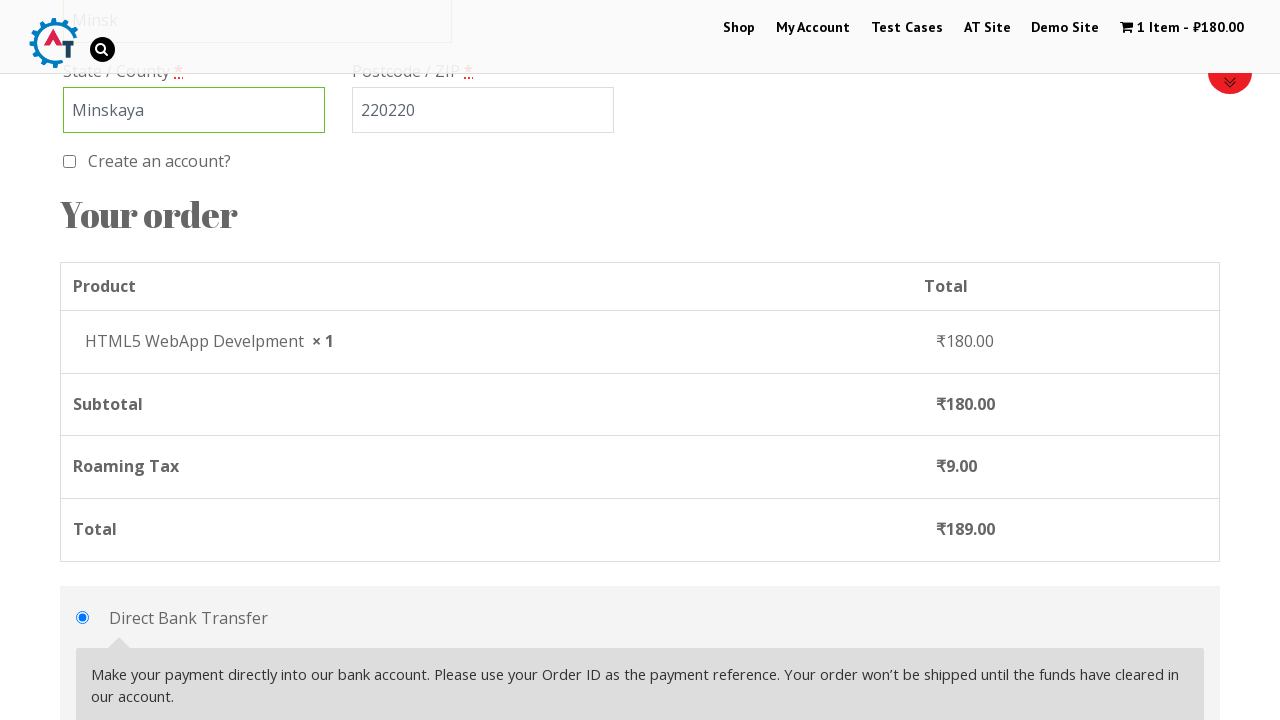

Waited 2 seconds for payment section to fully load
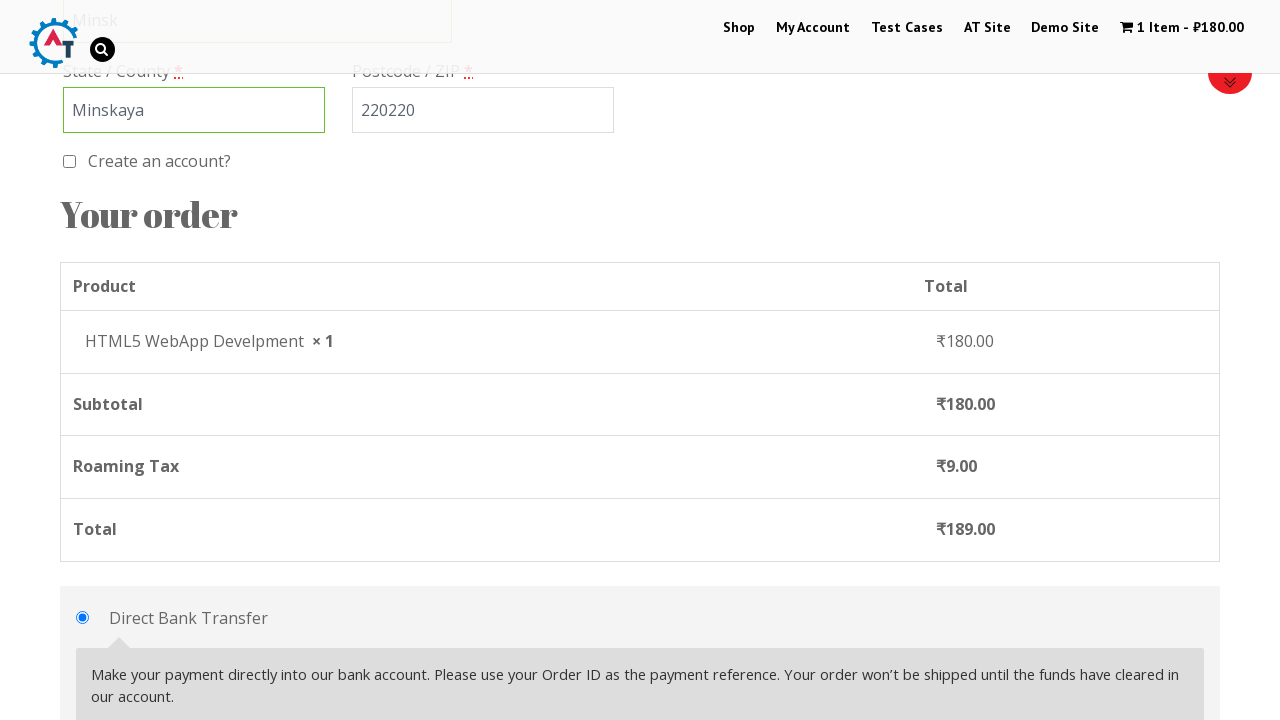

Selected Check Payments payment method at (82, 360) on #payment_method_cheque
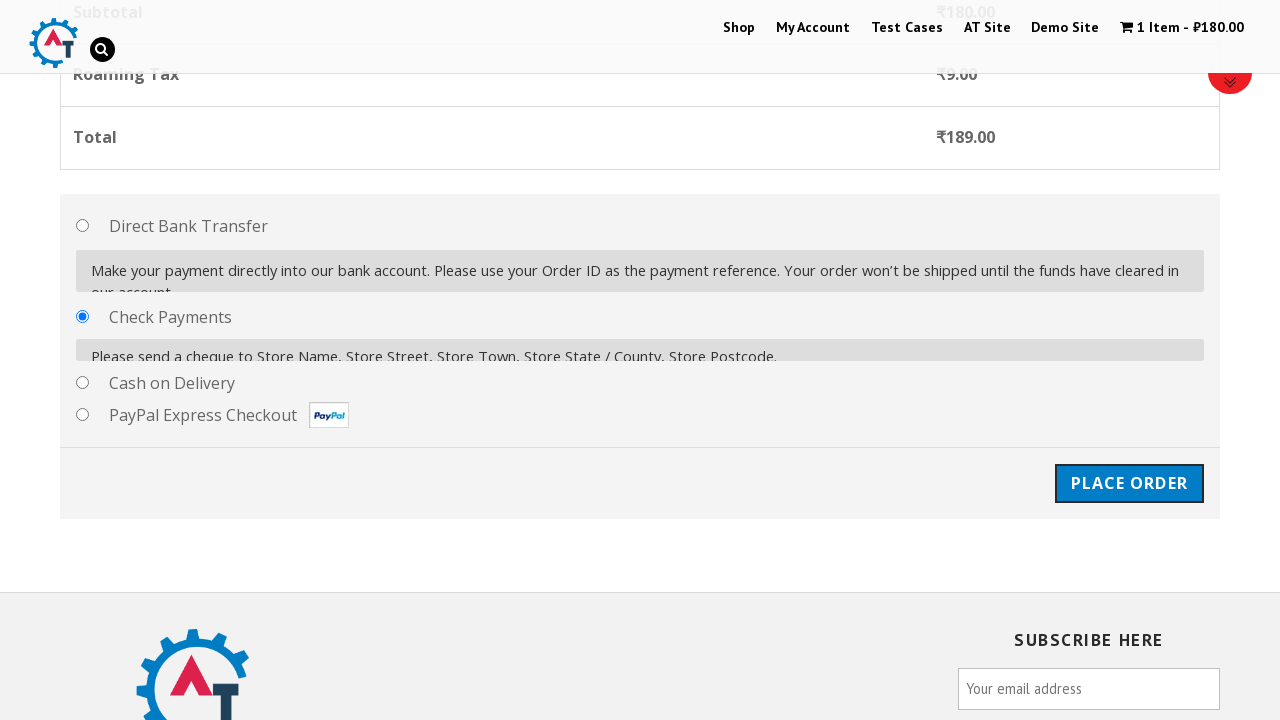

Waited 3 seconds for payment method selection to process
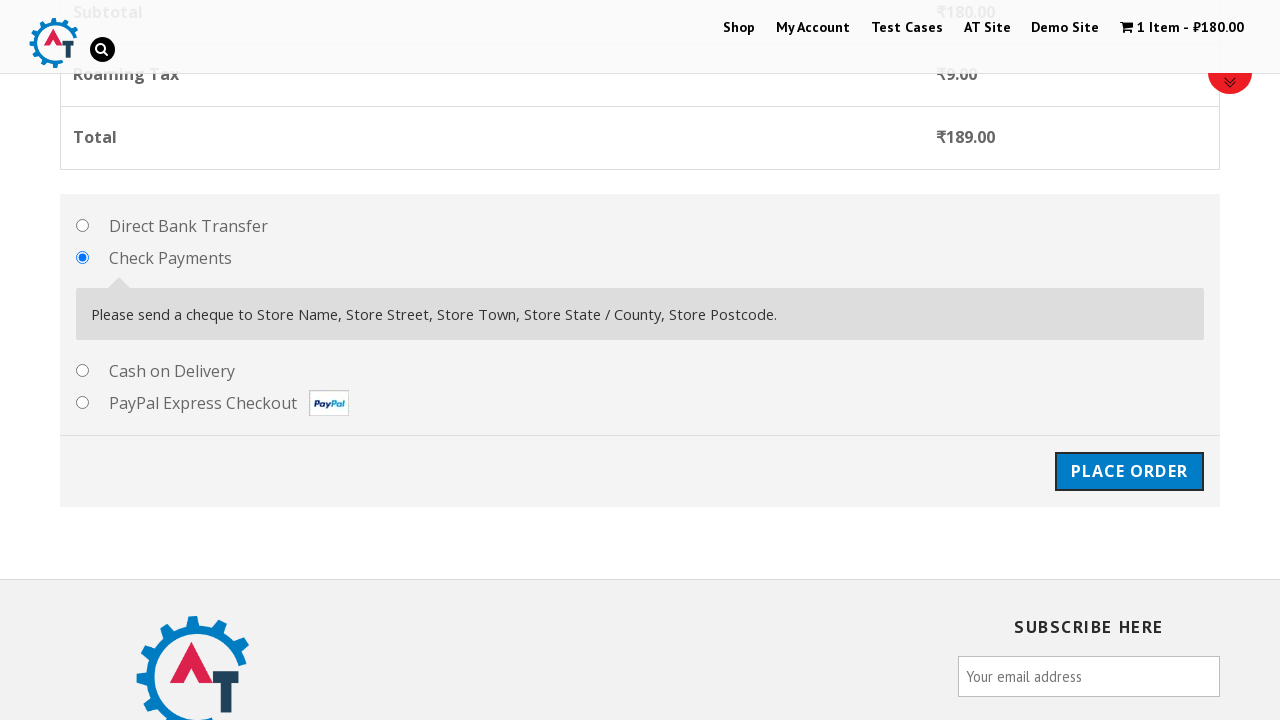

Clicked Place Order button at (1129, 471) on #place_order
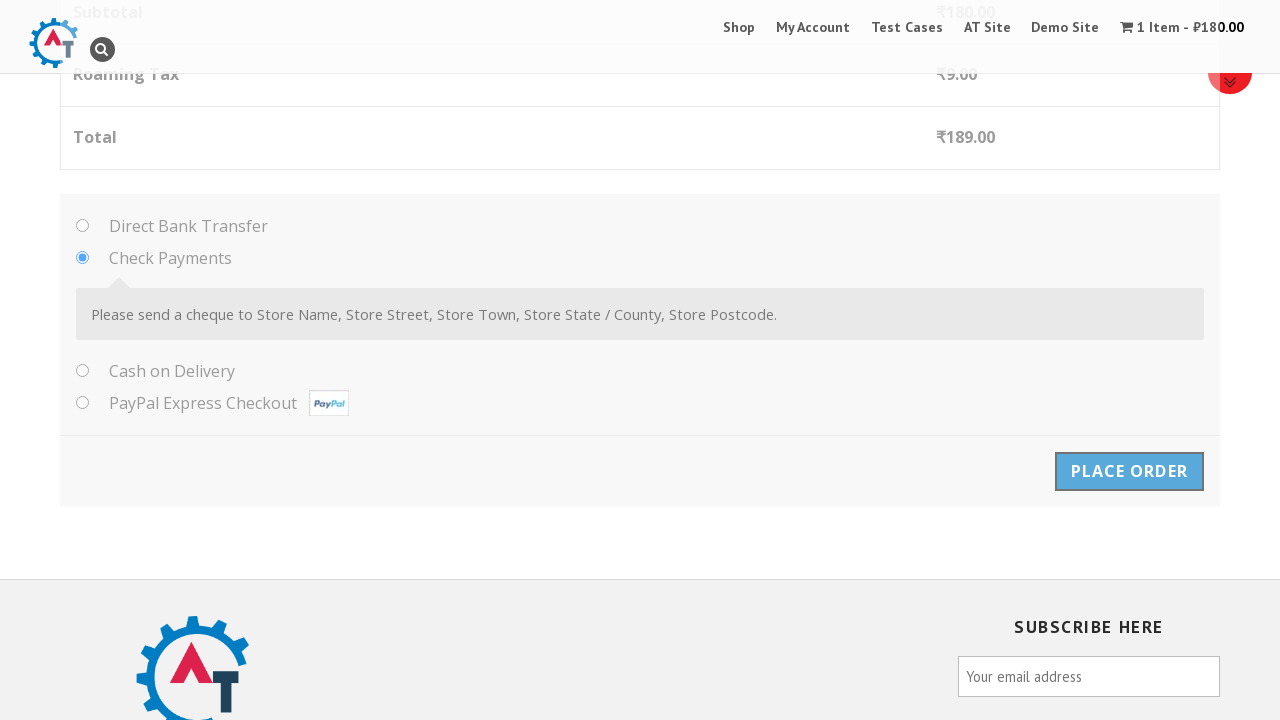

Order confirmation message appeared
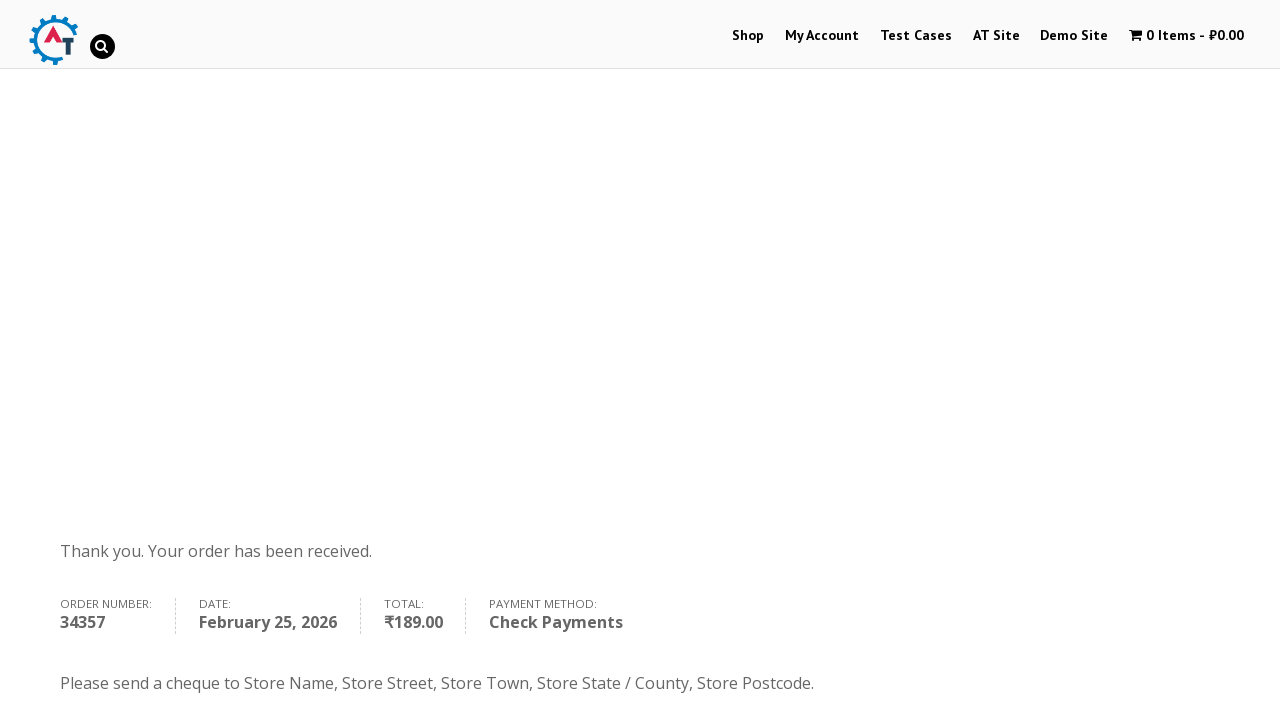

Confirmed Check Payments method displayed in order details
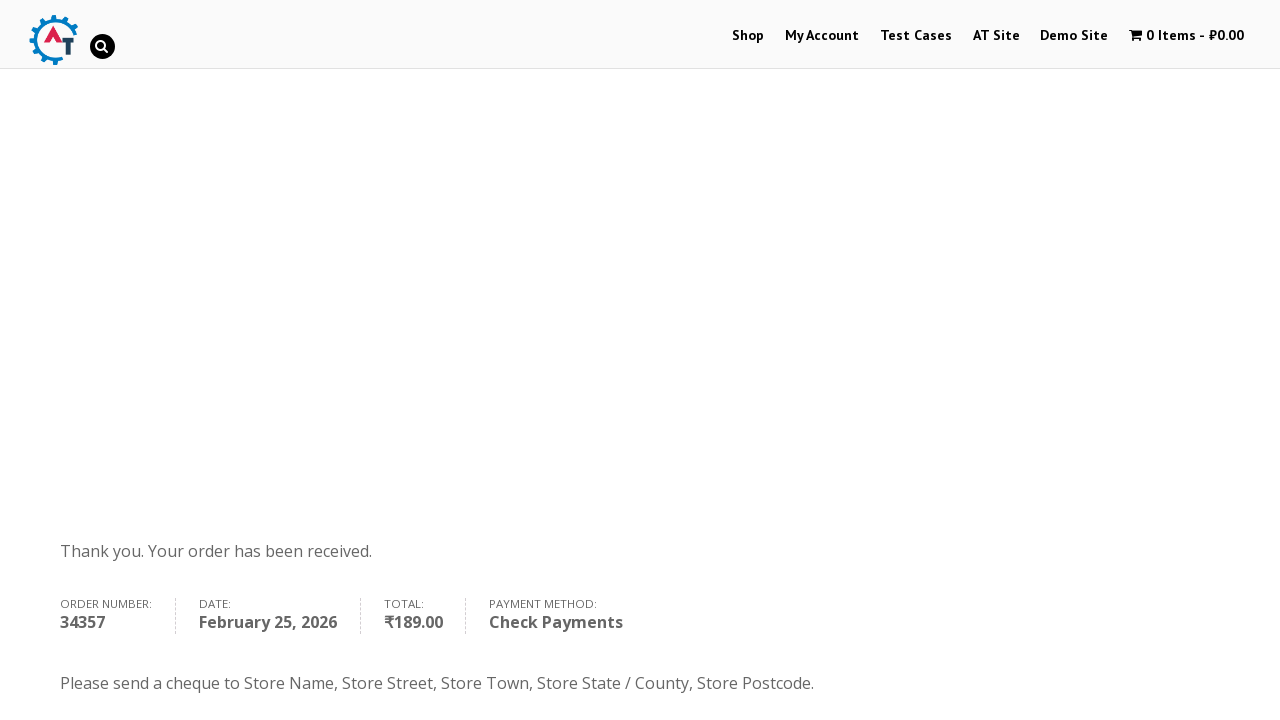

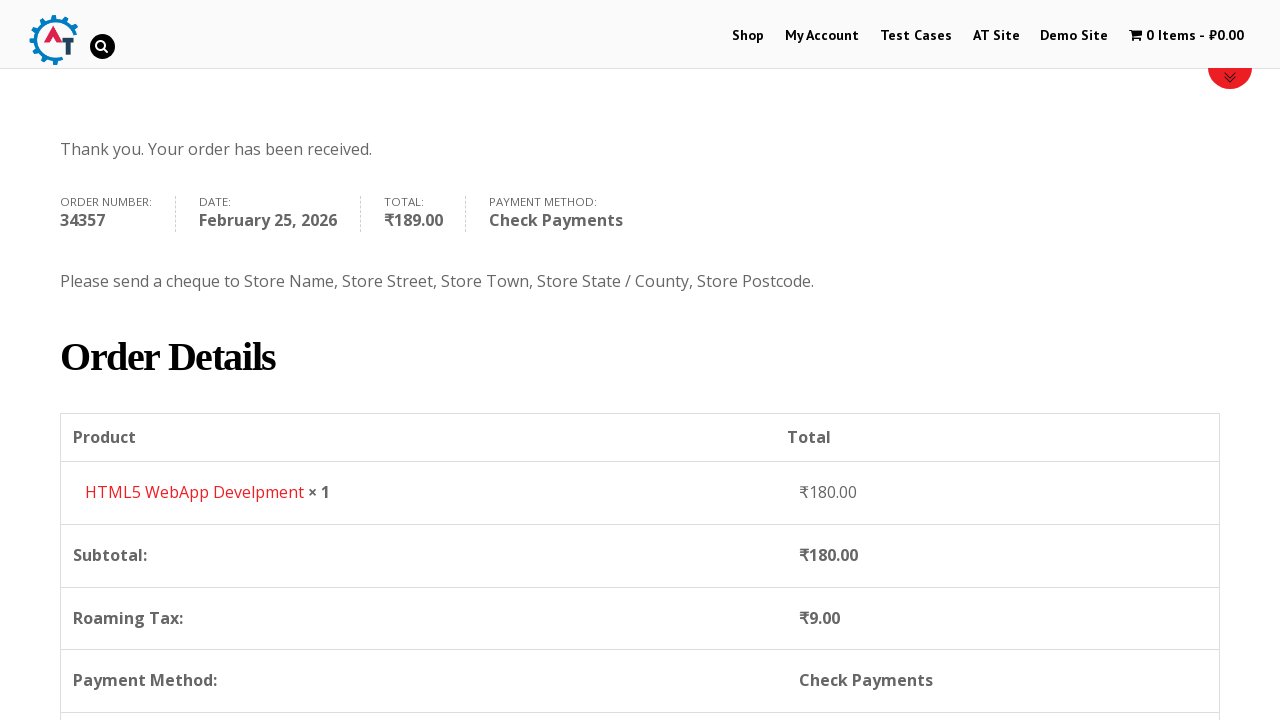